Tests dynamic dropdown functionality by selecting origin and destination stations in a flight booking form

Starting URL: https://rahulshettyacademy.com/dropdownsPractise/

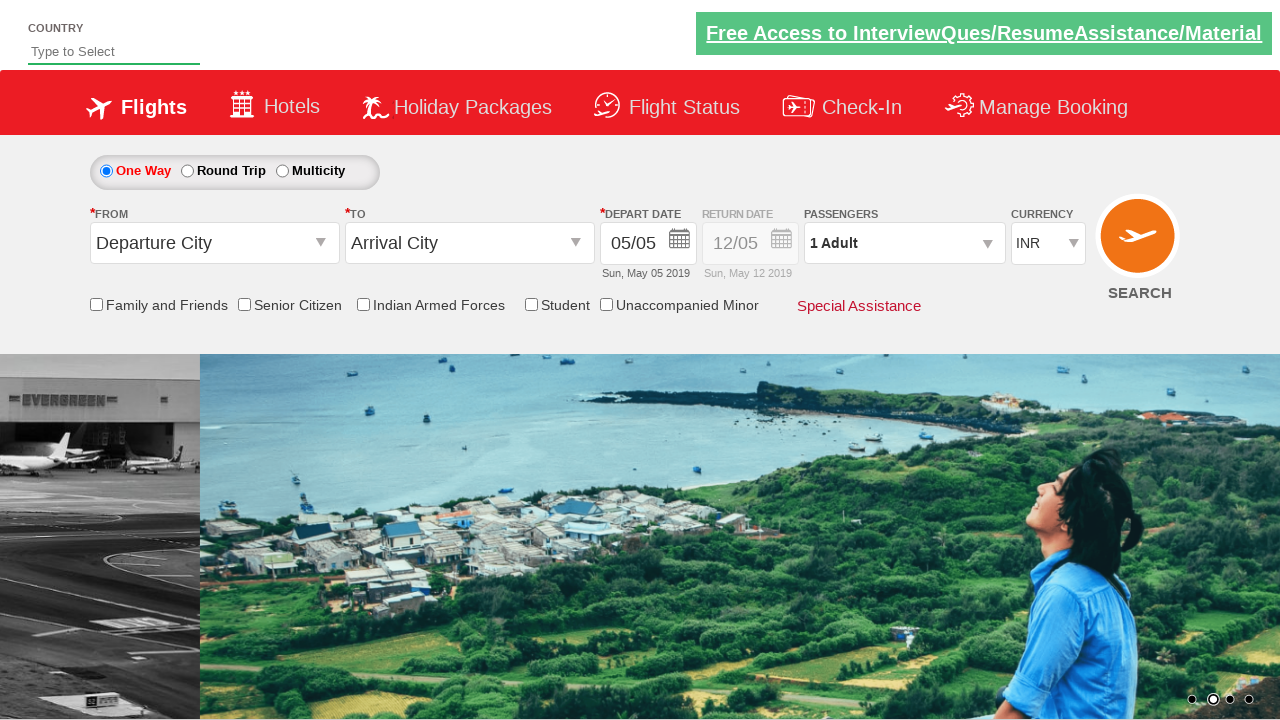

Filled origin station dropdown with 'BLR' on #ctl00_mainContent_ddl_originStation1_CTXT
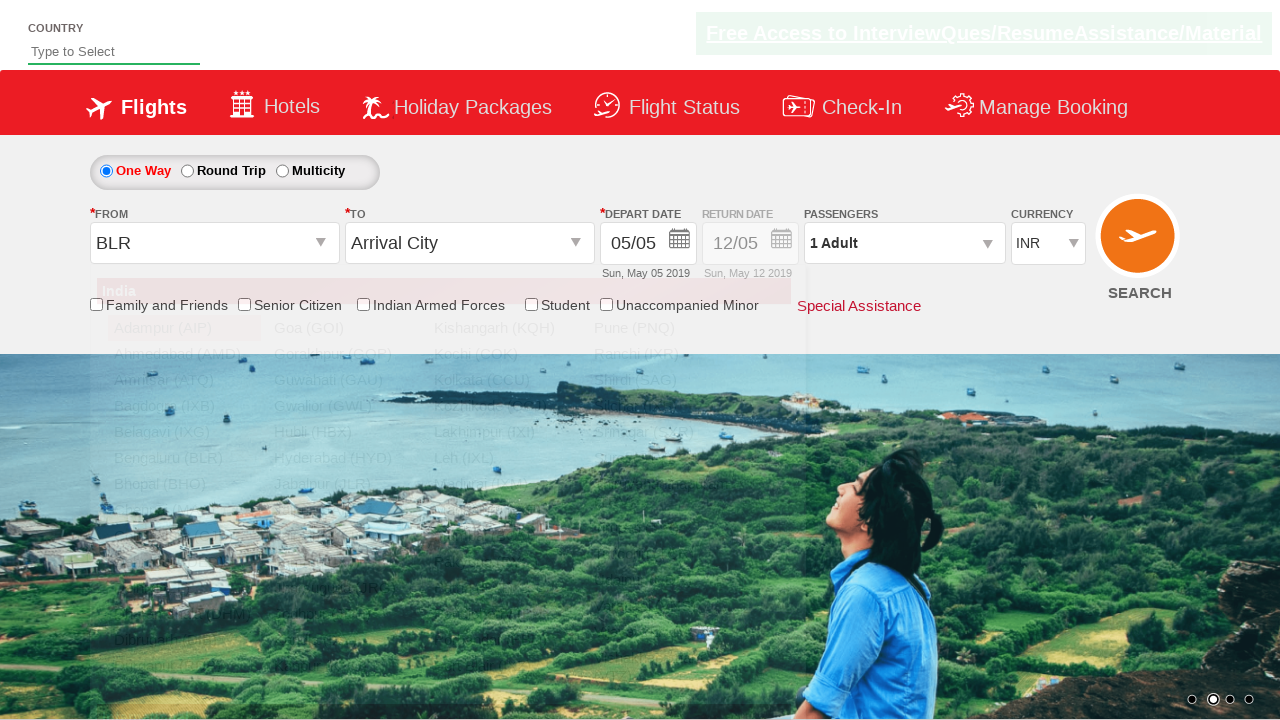

Filled destination station dropdown with 'MAA' on #ctl00_mainContent_ddl_destinationStation1_CTXT
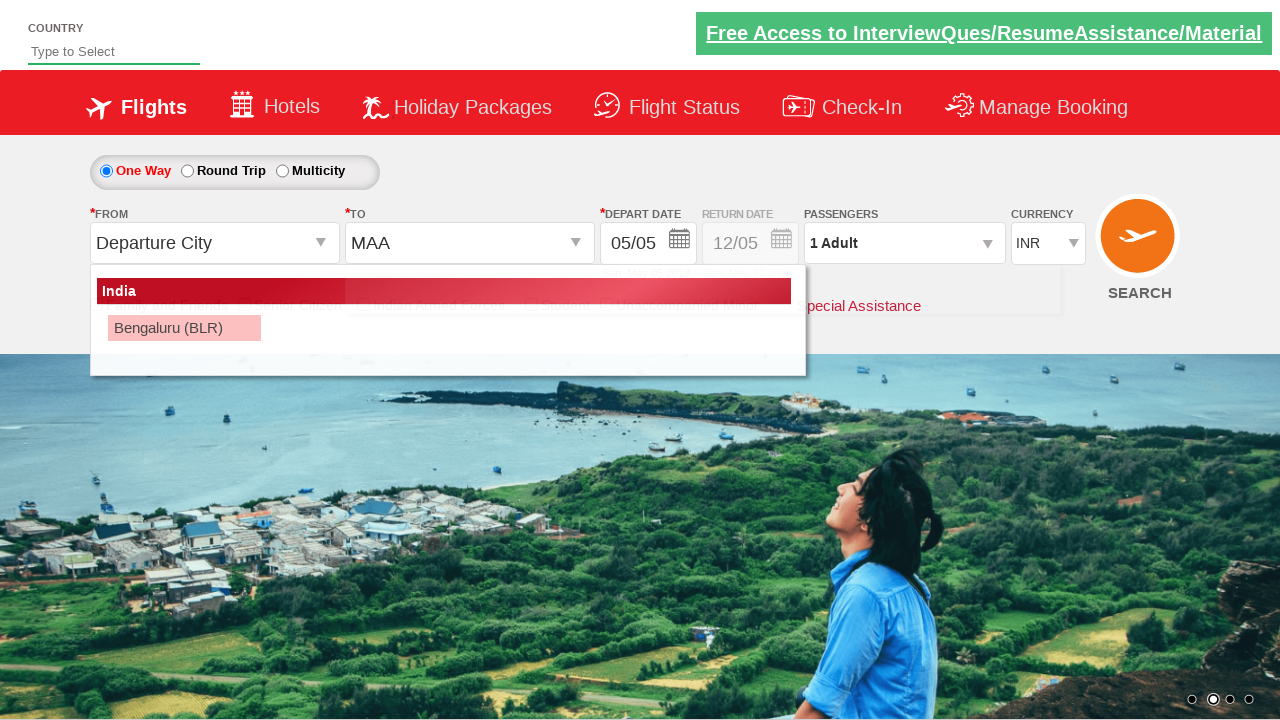

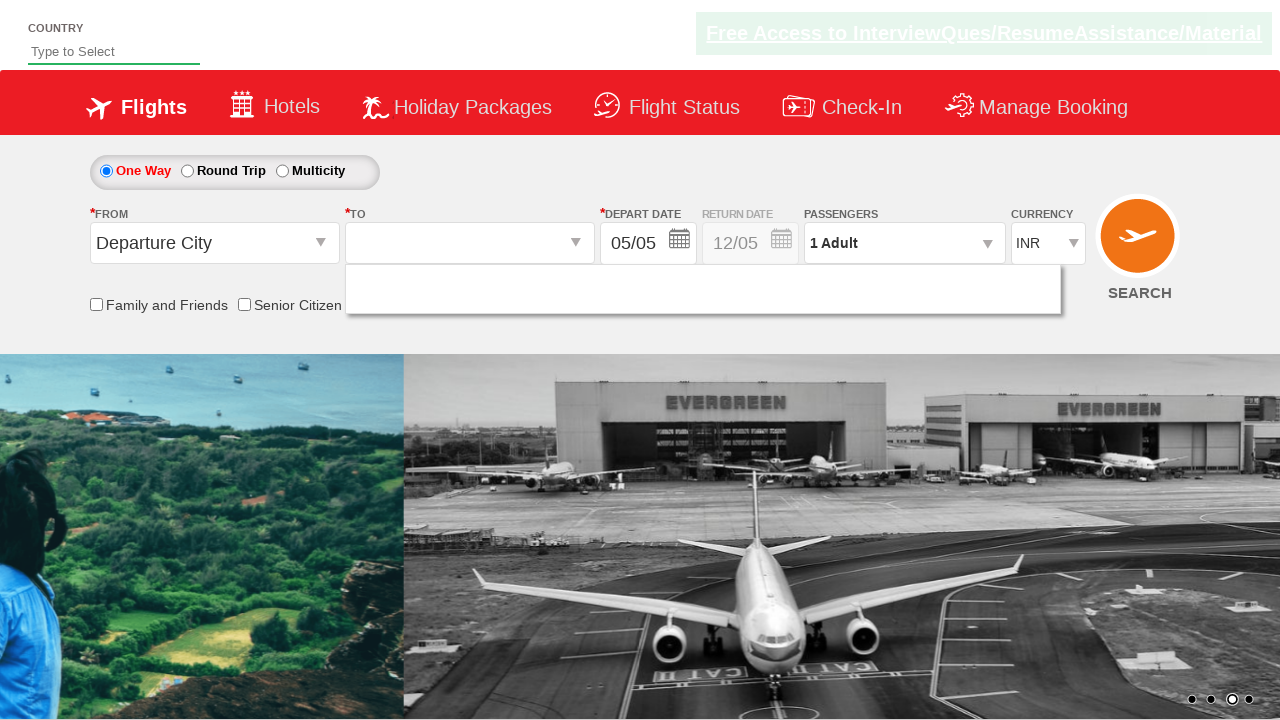